Tests JavaScript confirm dialog by triggering it, accepting once and dismissing once to verify both behaviors

Starting URL: https://automationfc.github.io/basic-form/index.html

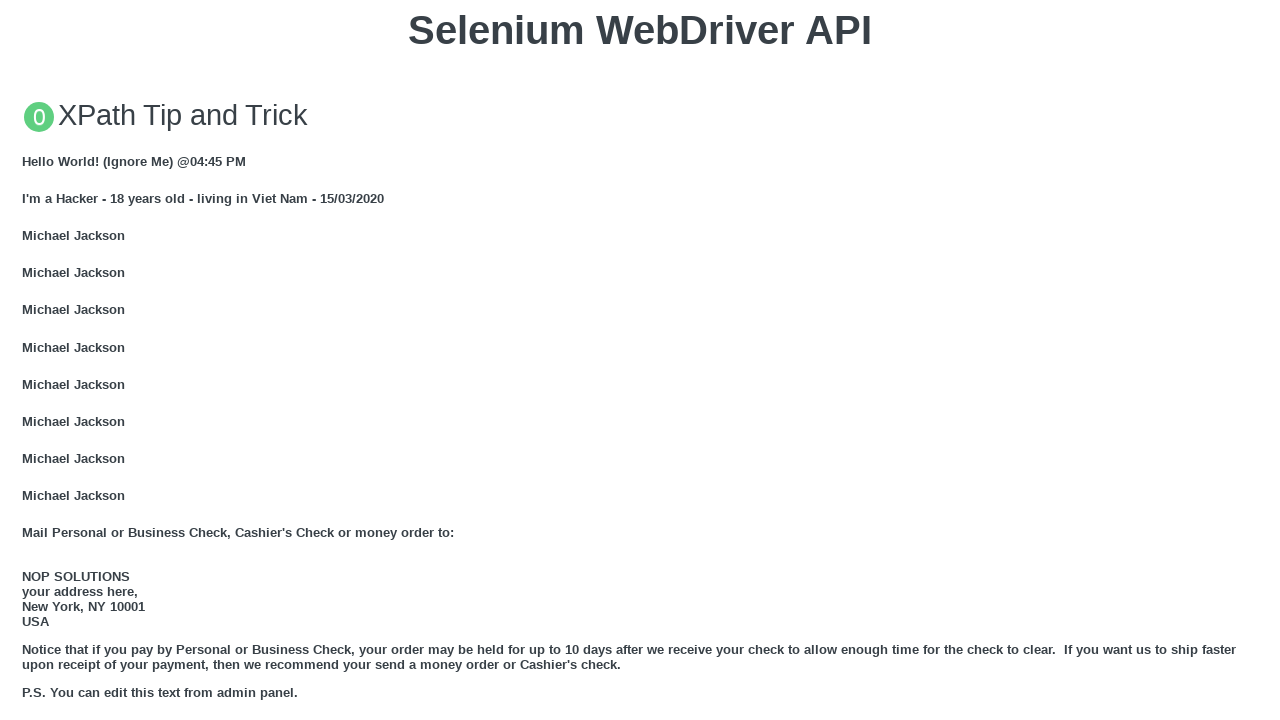

Set up dialog handler to accept confirm dialog
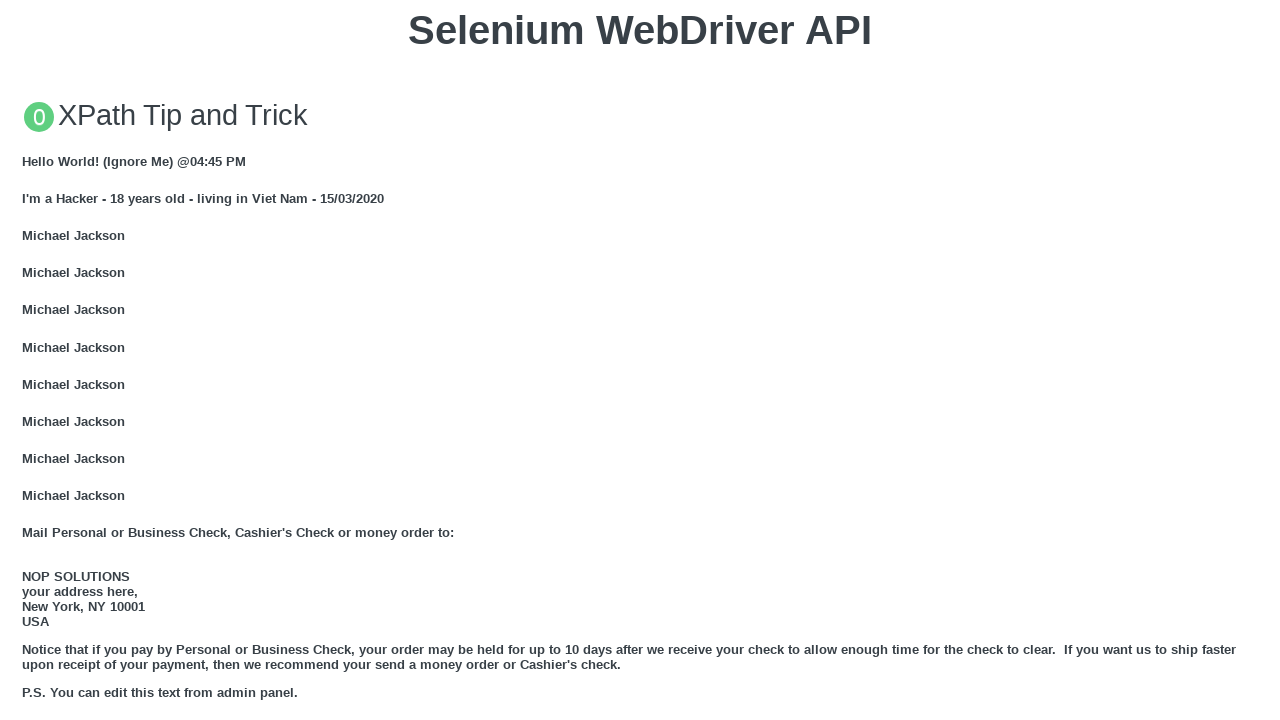

Clicked 'Click for JS Confirm' button to trigger confirm dialog at (640, 360) on xpath=//button[text()='Click for JS Confirm']
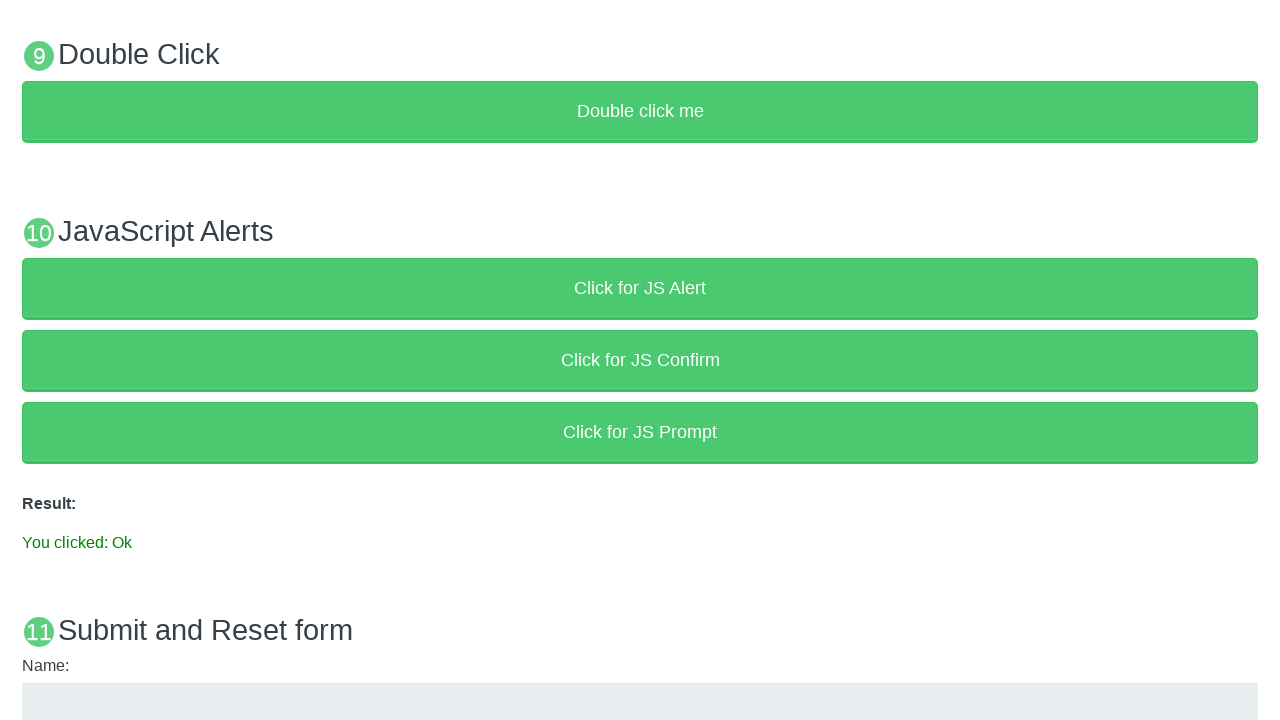

Verified confirm dialog was accepted - result shows 'You clicked: Ok'
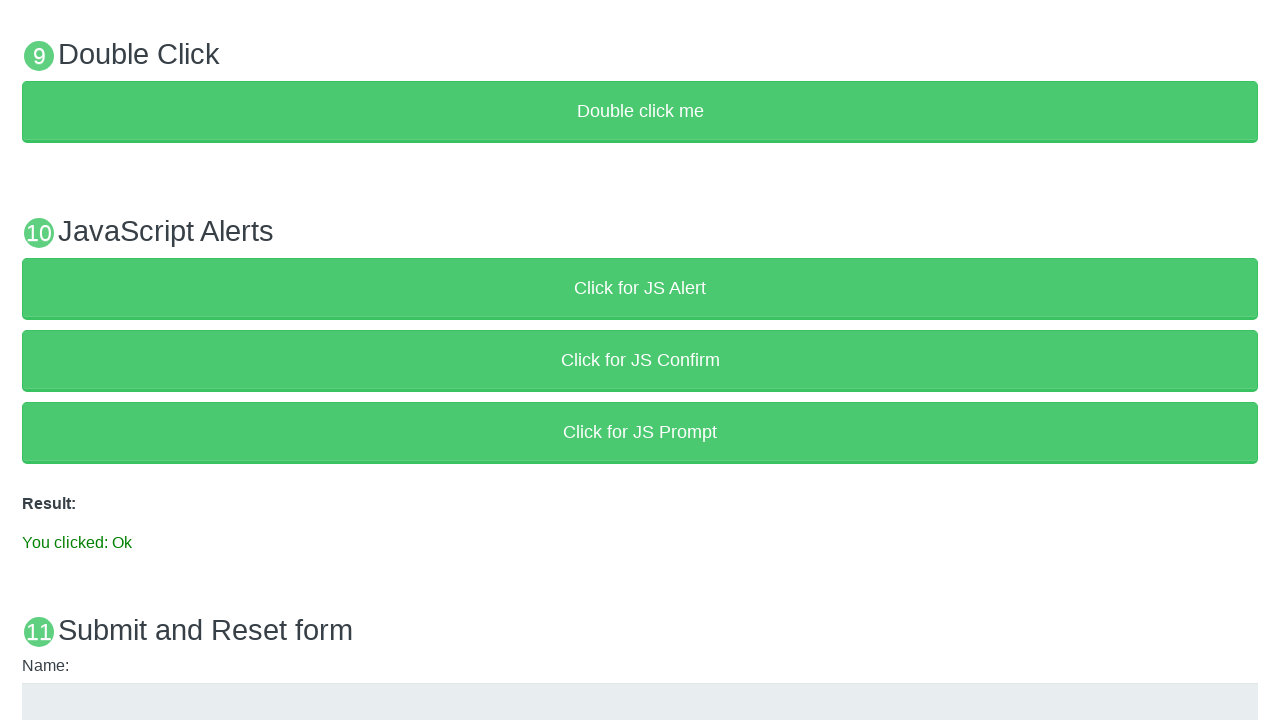

Set up dialog handler to dismiss confirm dialog
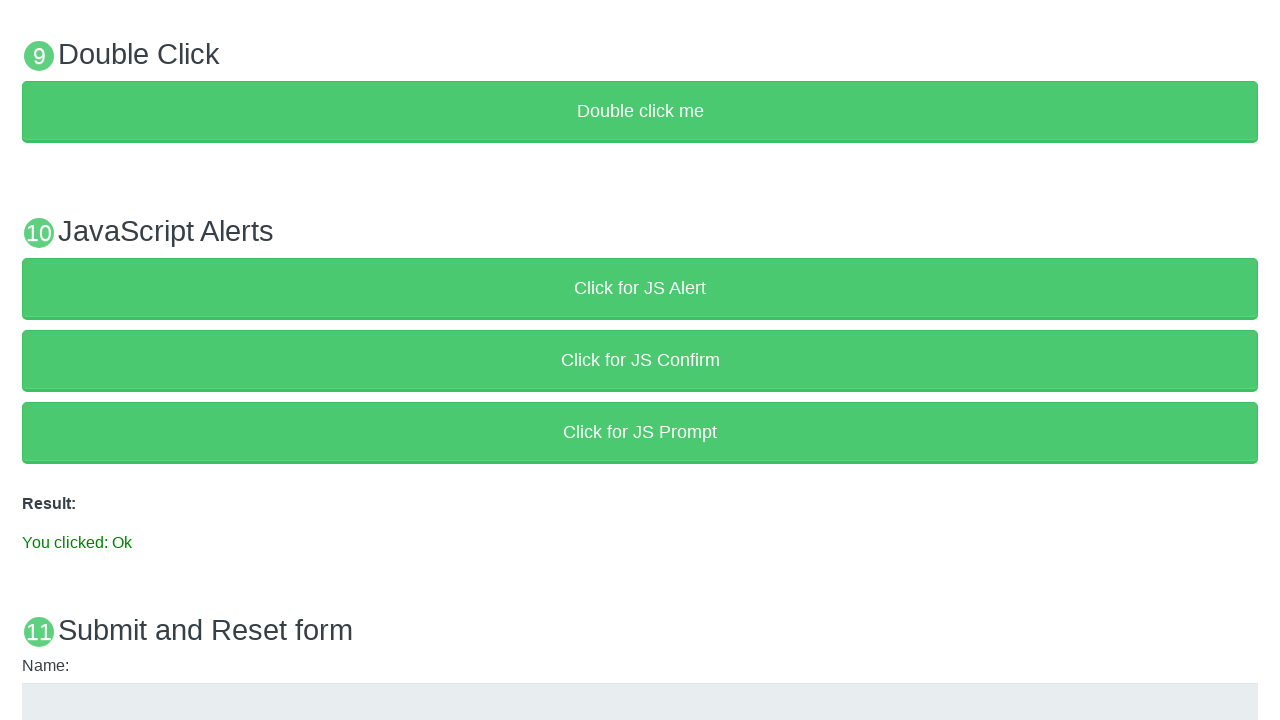

Clicked 'Click for JS Confirm' button to trigger confirm dialog again at (640, 360) on xpath=//button[text()='Click for JS Confirm']
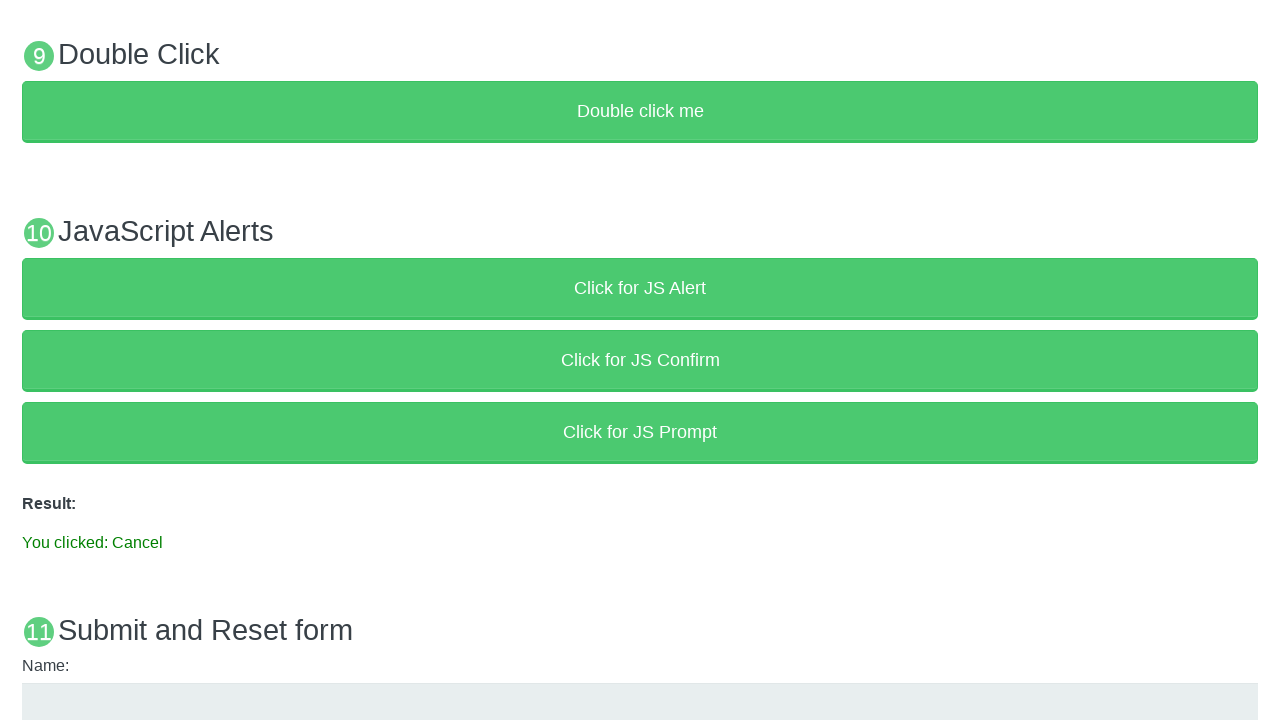

Verified confirm dialog was dismissed - result shows 'You clicked: Cancel'
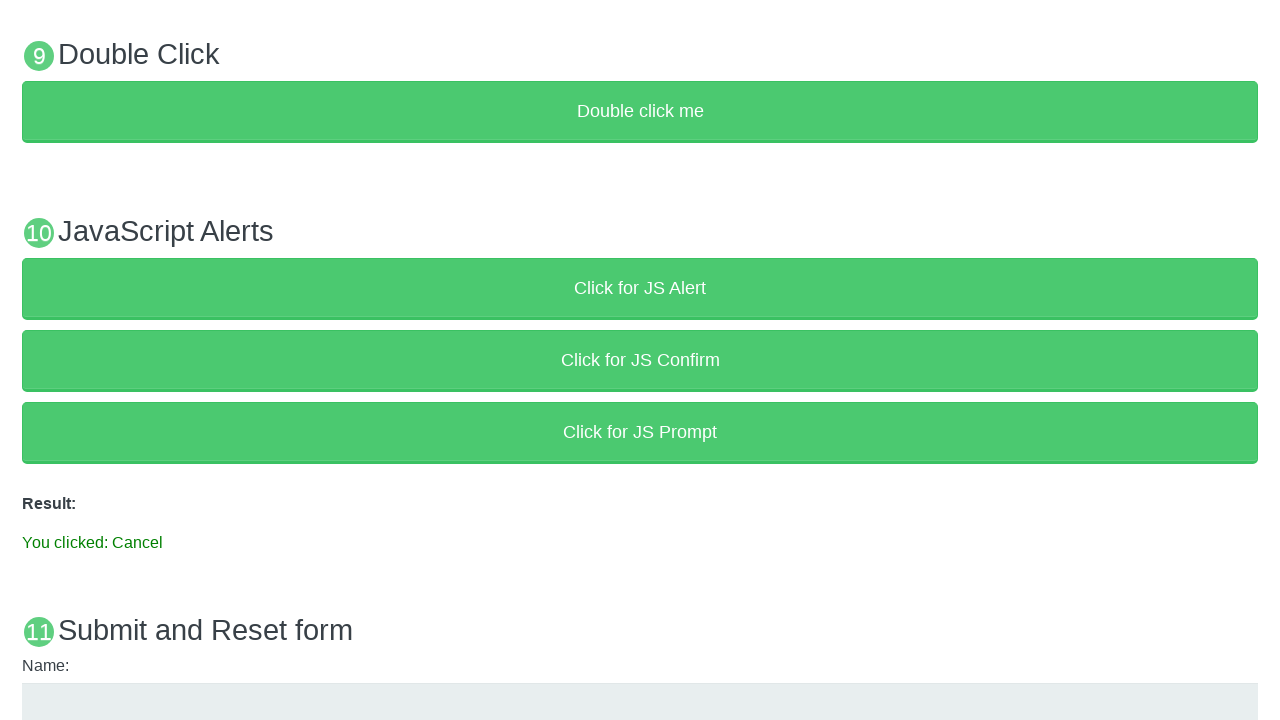

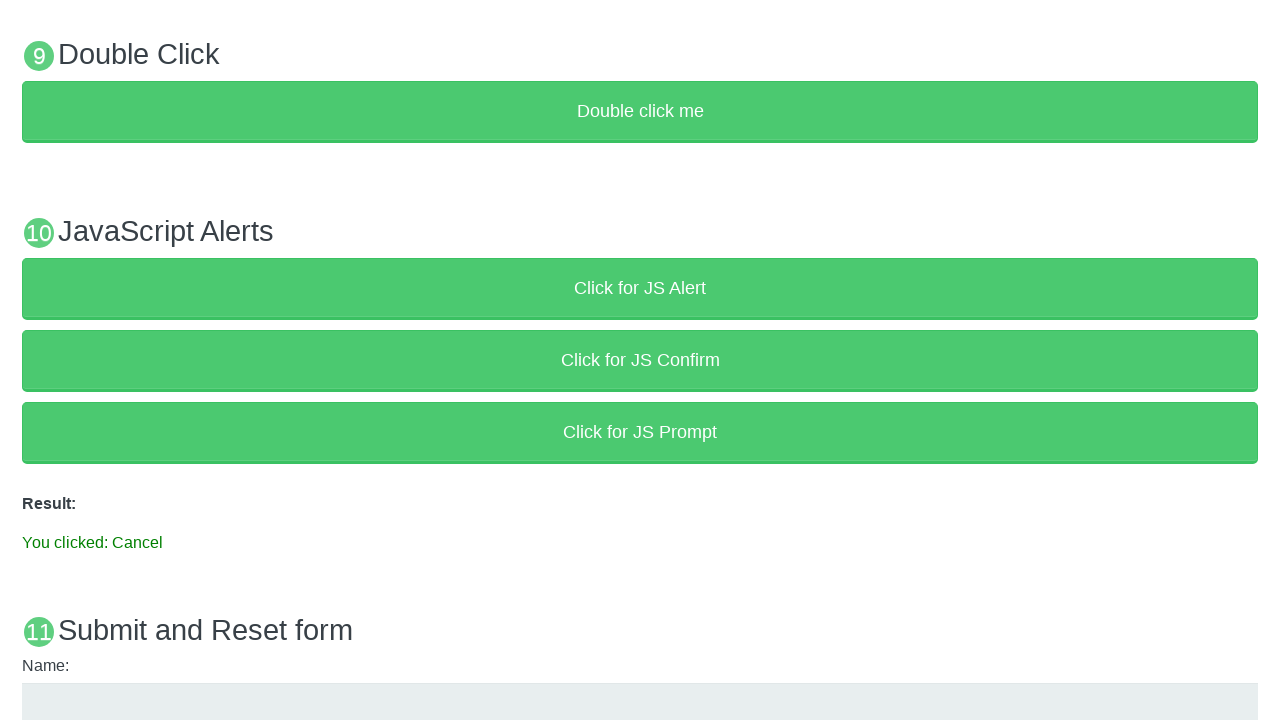